Tests dropdown selection by selecting an option from a dropdown menu by its value

Starting URL: https://the-internet.herokuapp.com/dropdown

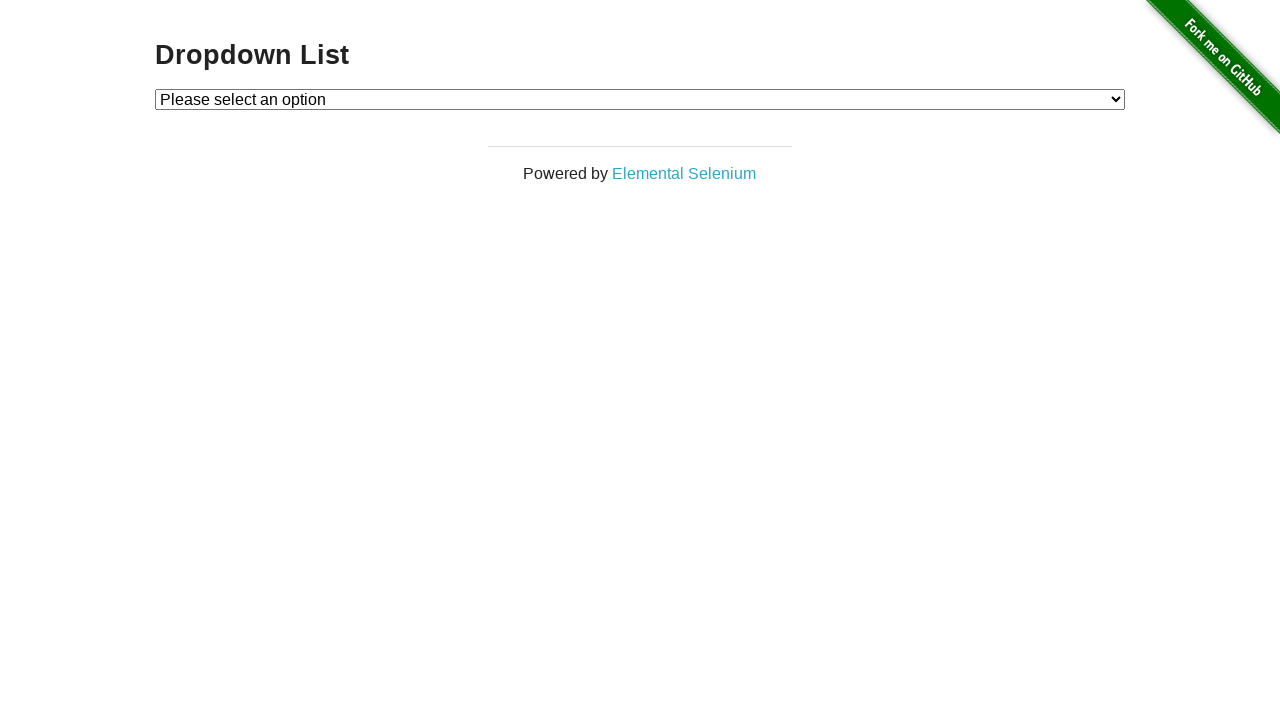

Waited for dropdown menu to load
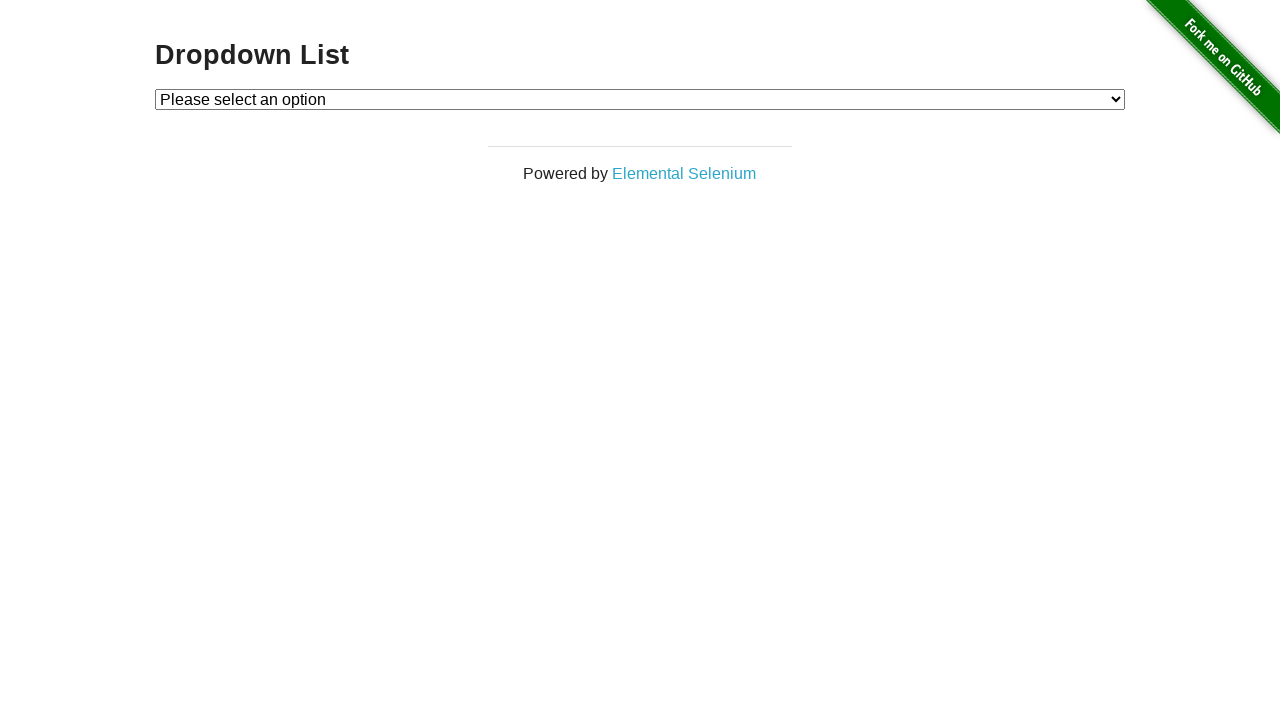

Selected option with value '1' from dropdown menu on #dropdown
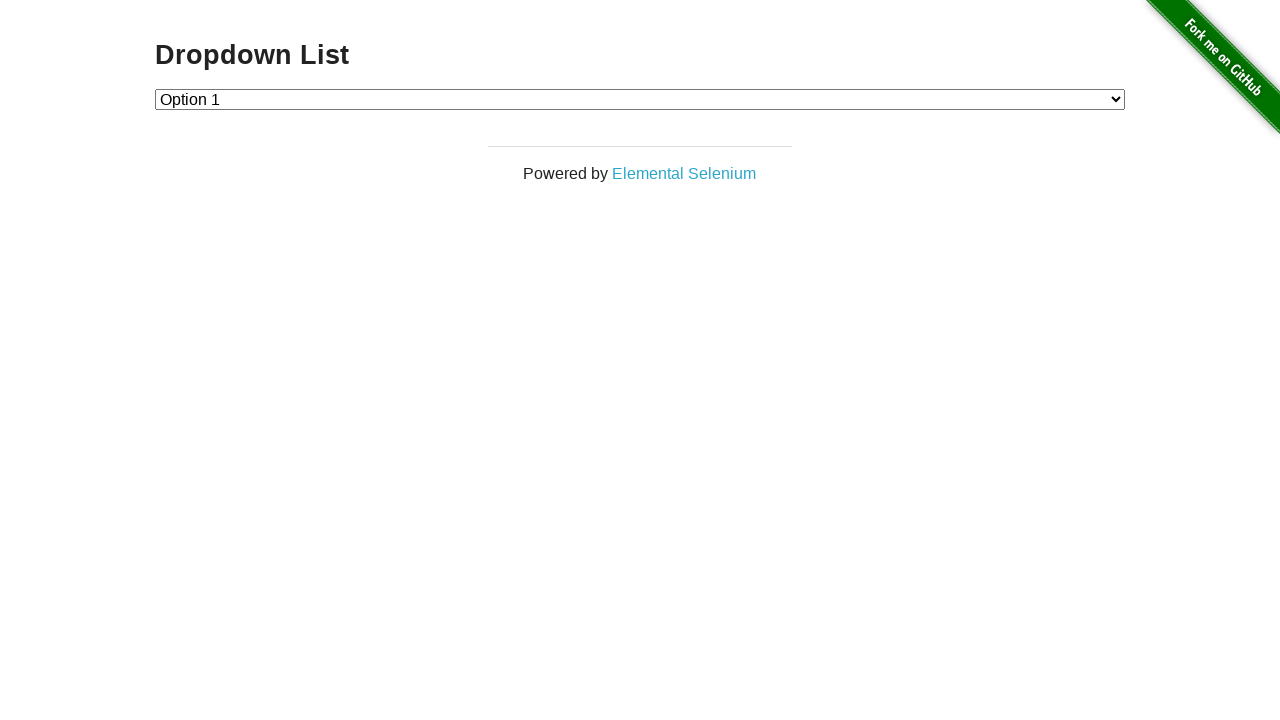

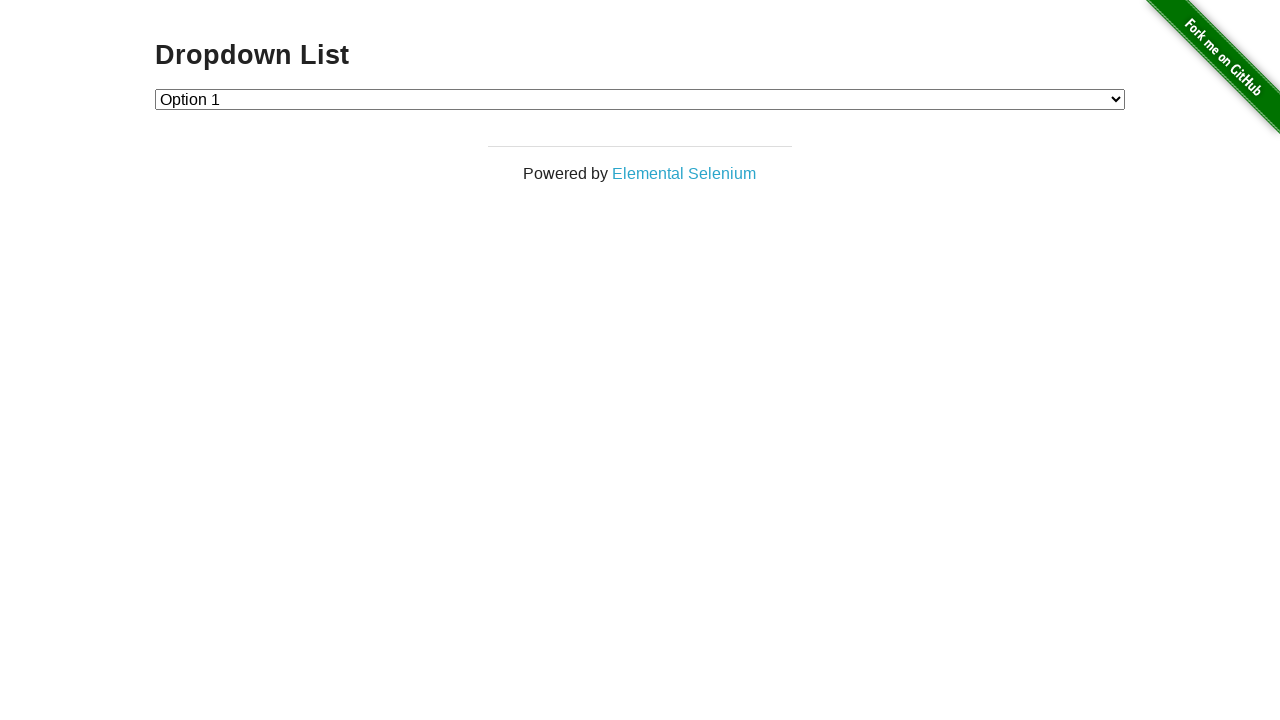